Tests a web form by filling a text field and submitting the form, then verifying the success message

Starting URL: https://www.selenium.dev/selenium/web/web-form.html

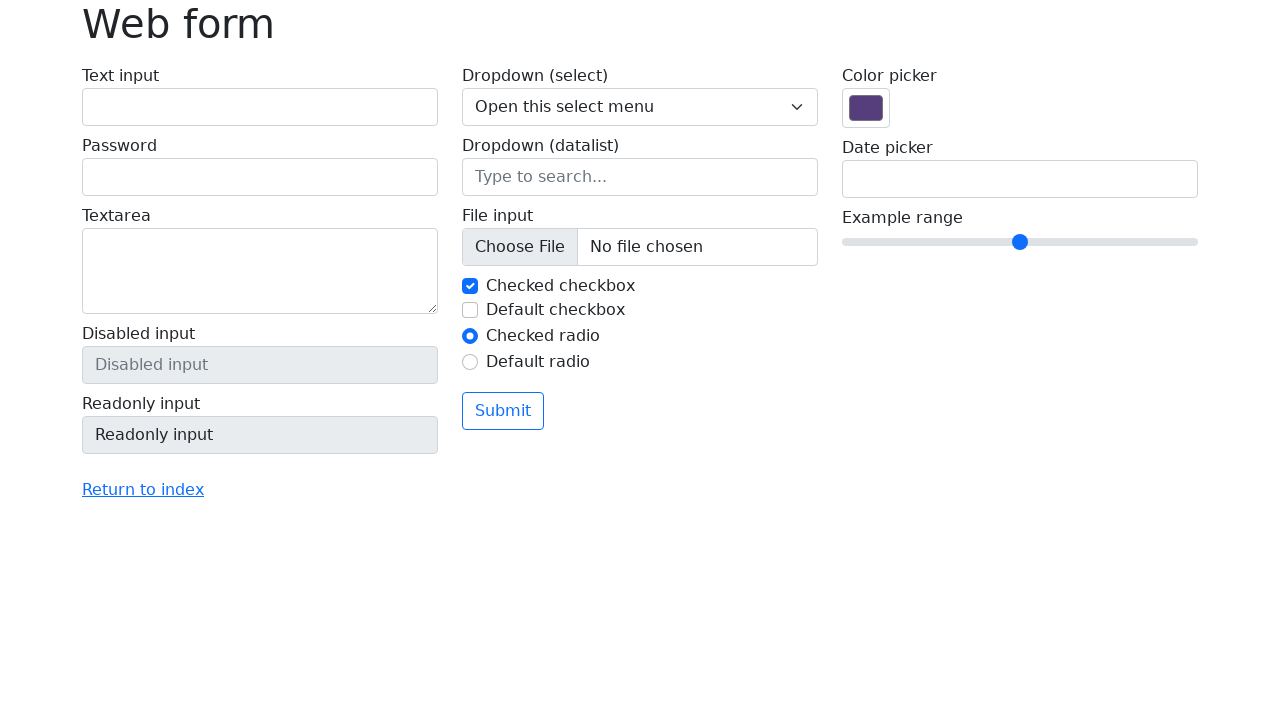

Filled text field with 'Selenium' on input[name='my-text']
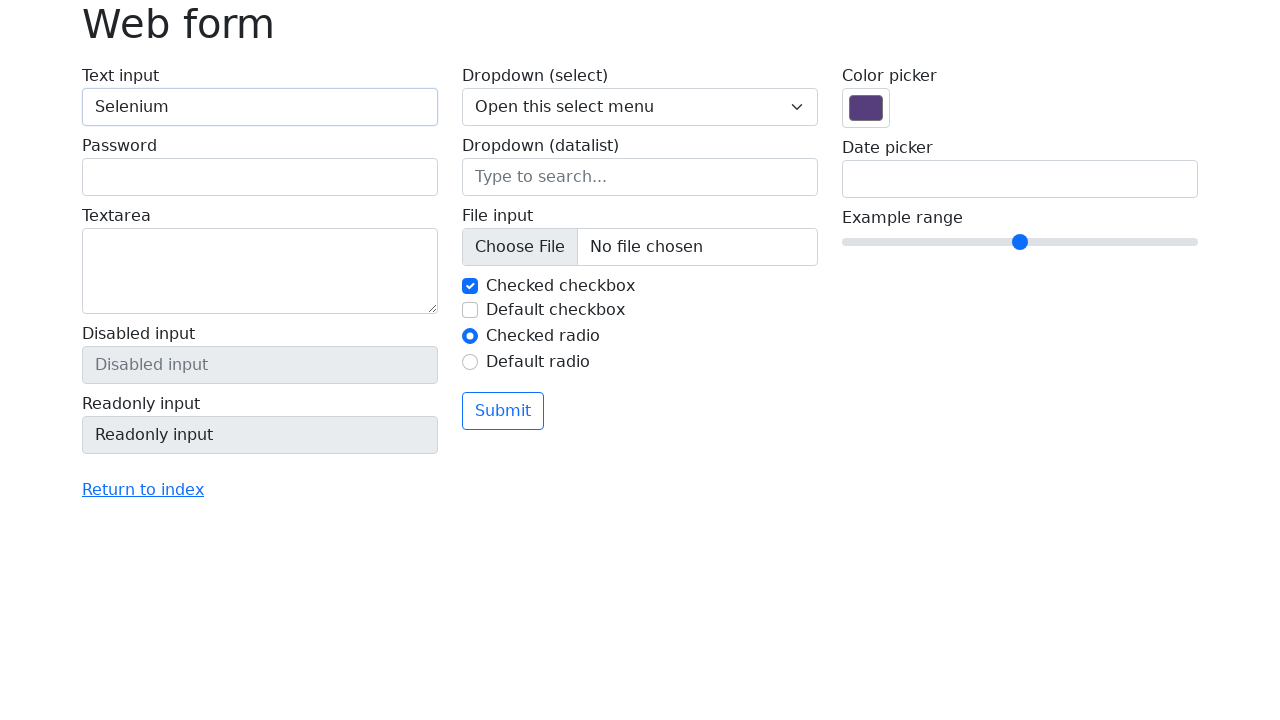

Clicked the submit button at (503, 411) on button
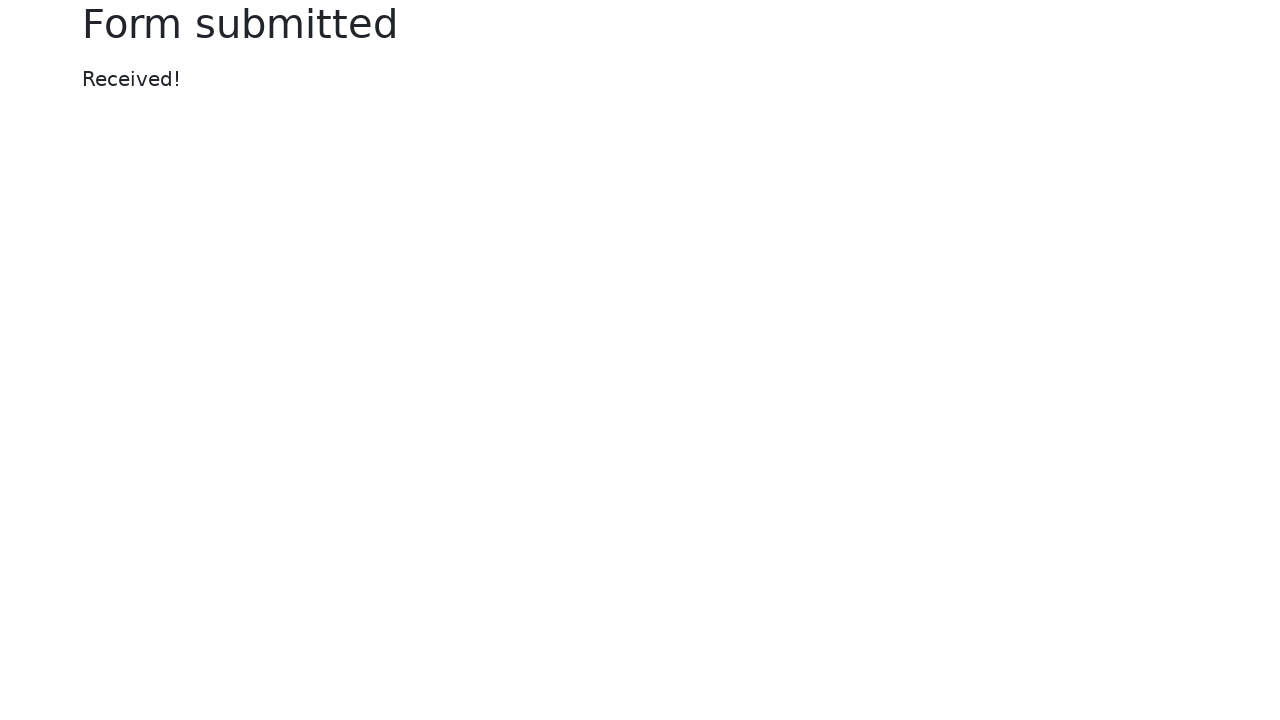

Success message appeared on the page
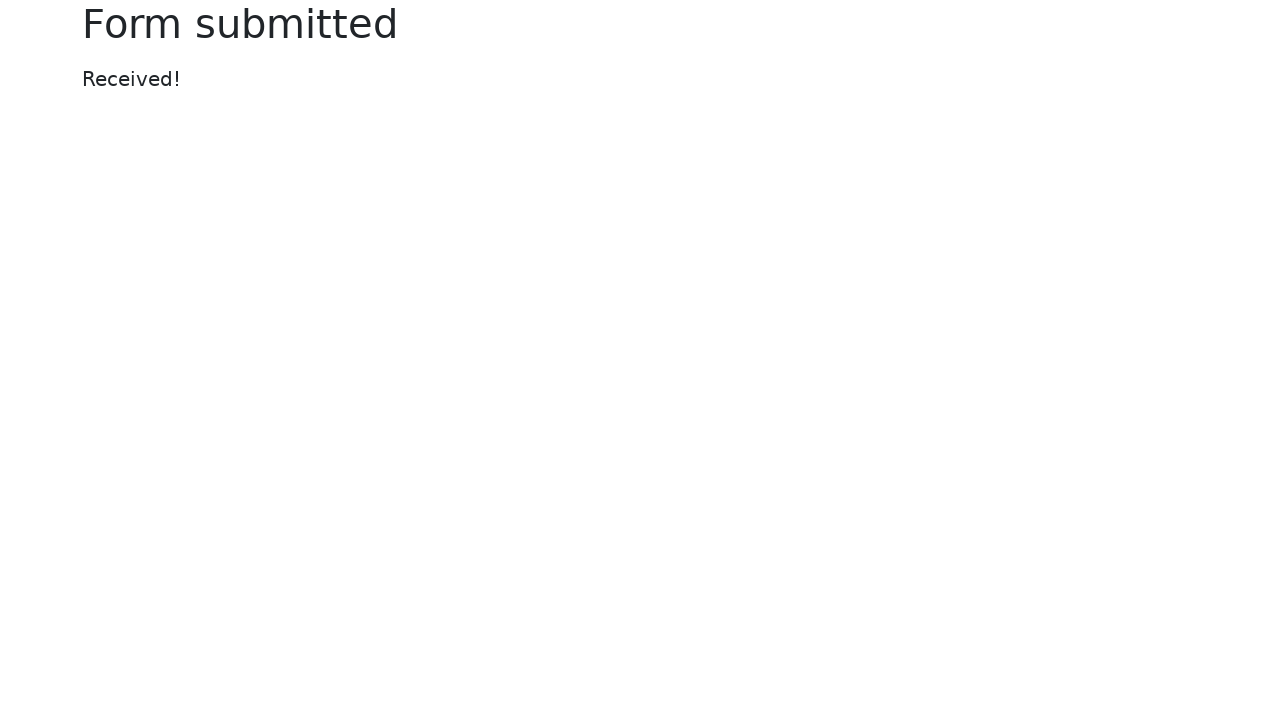

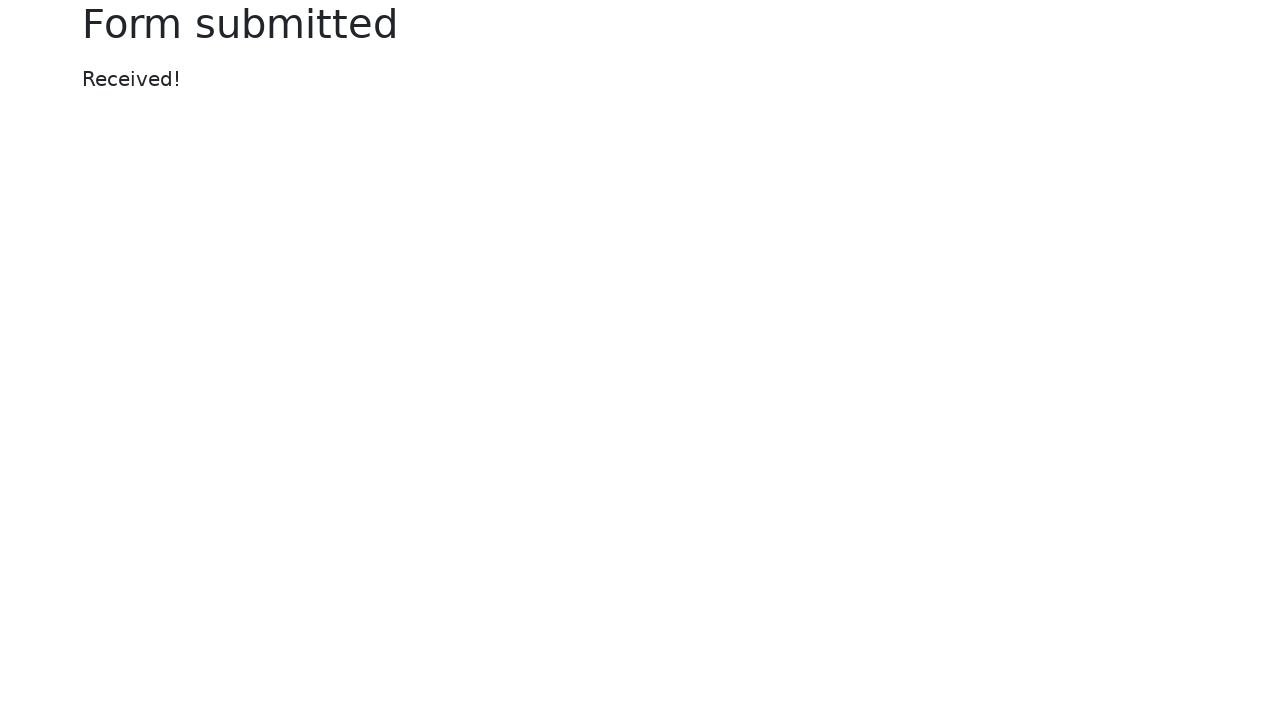